Tests the quote search functionality by selecting an author from a dropdown, selecting a tag, clicking the search button, and verifying that quotes are displayed.

Starting URL: http://quotes.toscrape.com/search.aspx

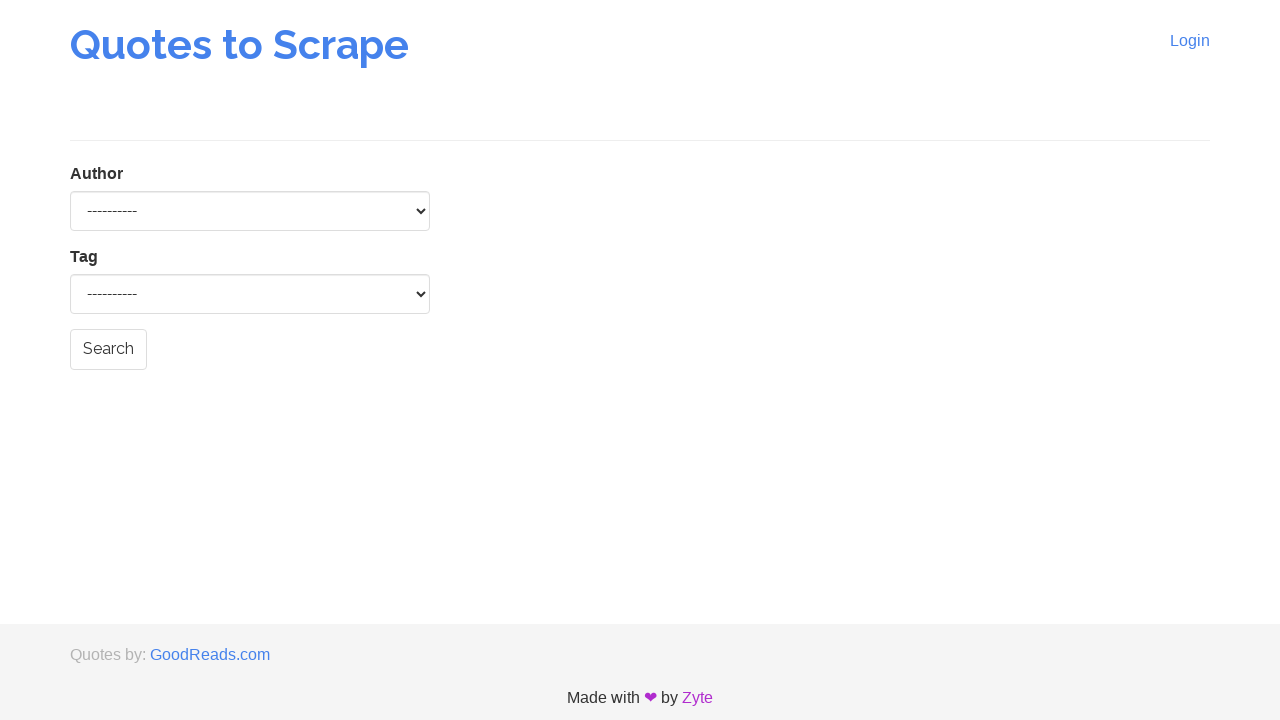

Author dropdown loaded
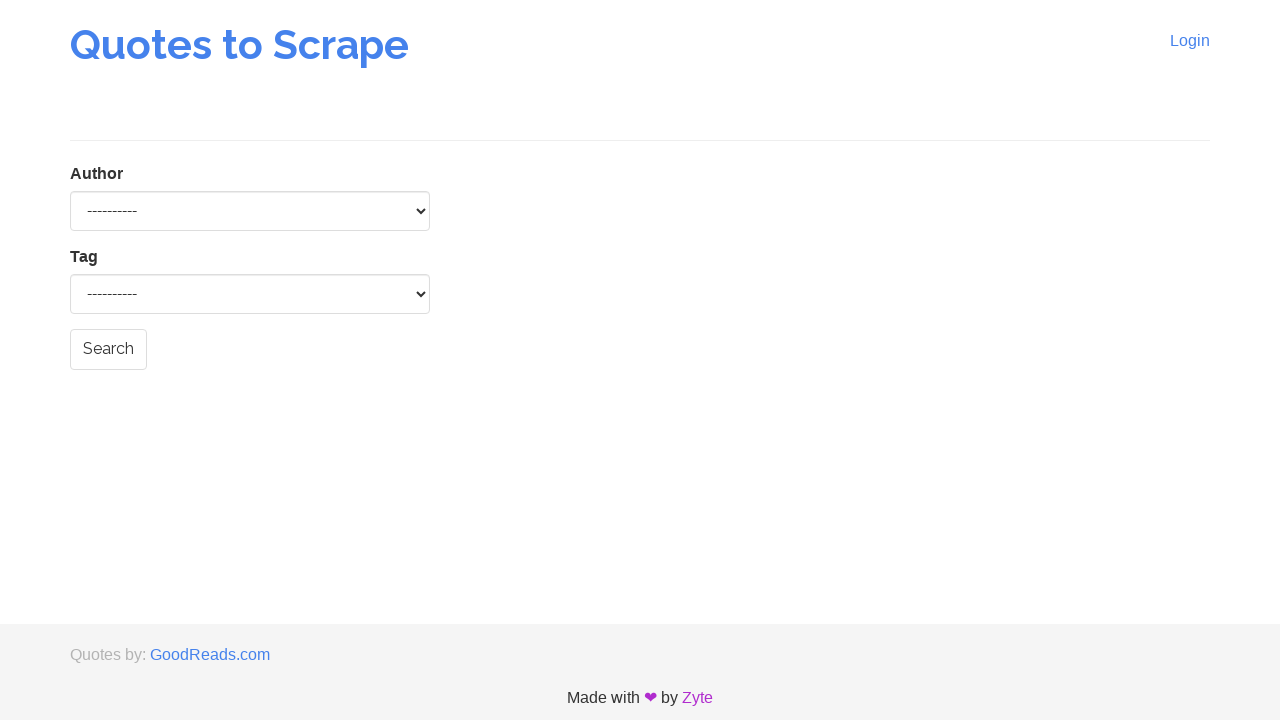

Selected 'Albert Einstein' from author dropdown on #author
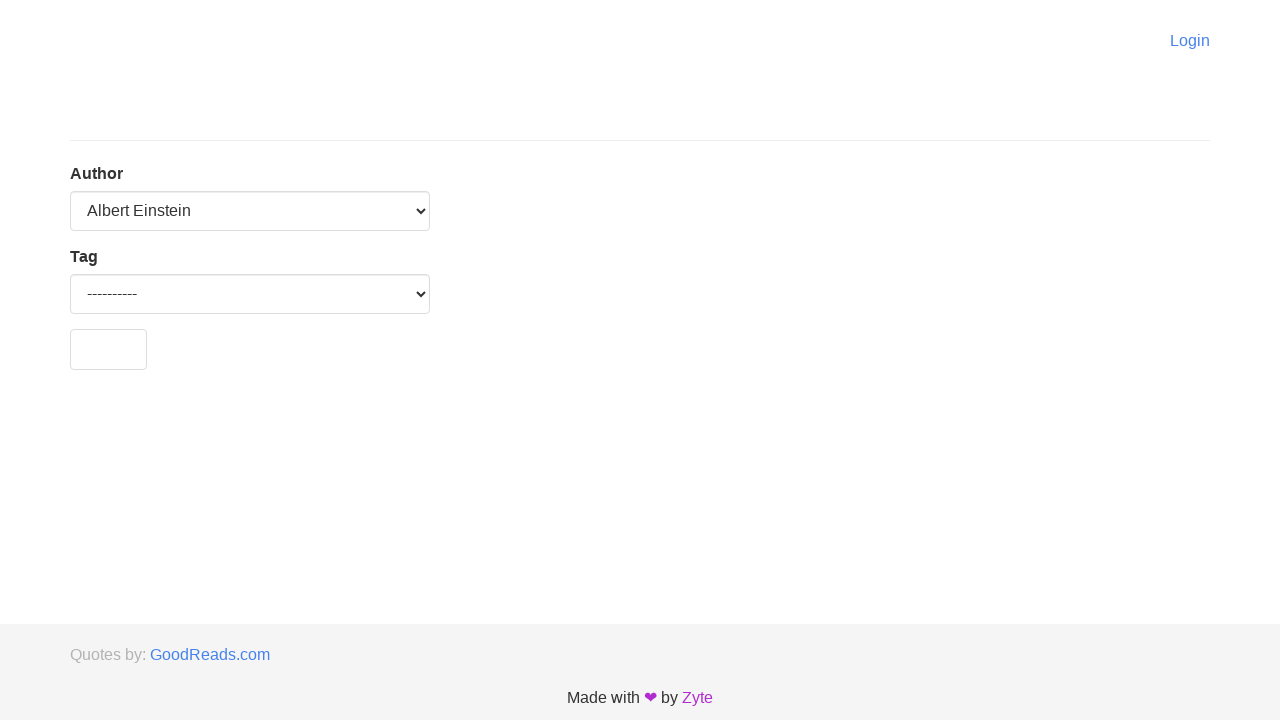

Waited for tags to load after author selection
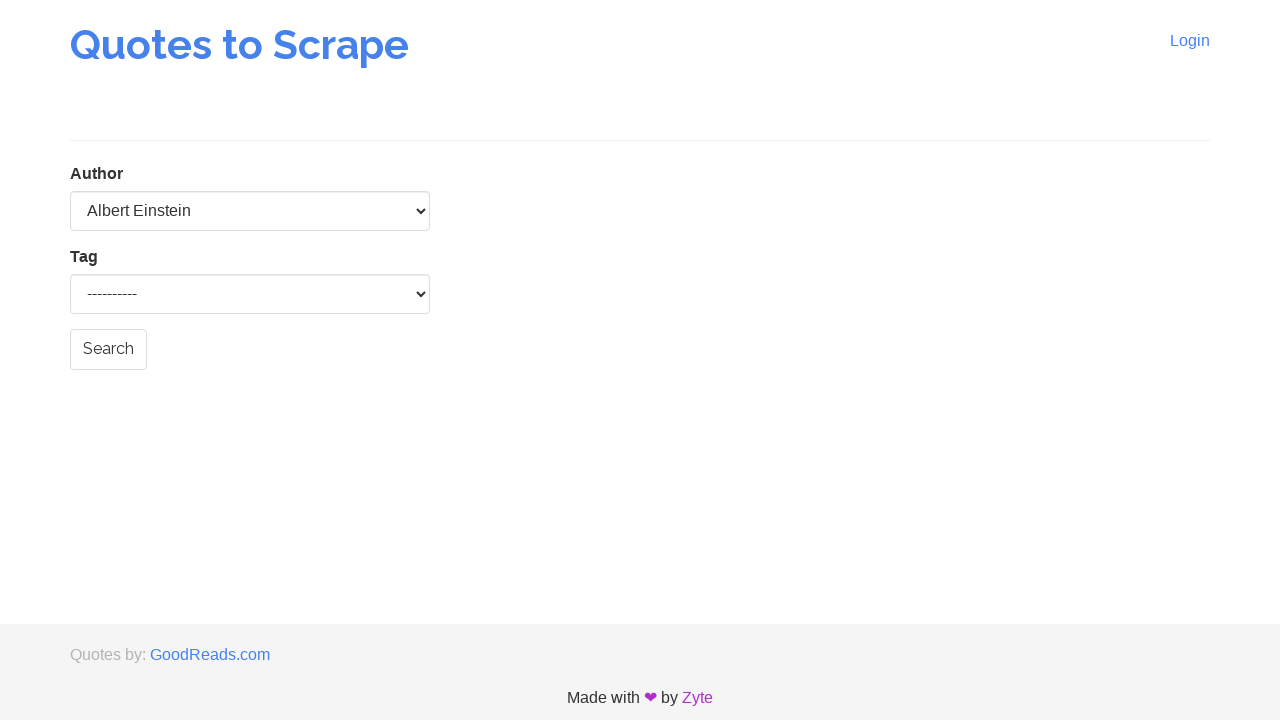

Tag dropdown loaded
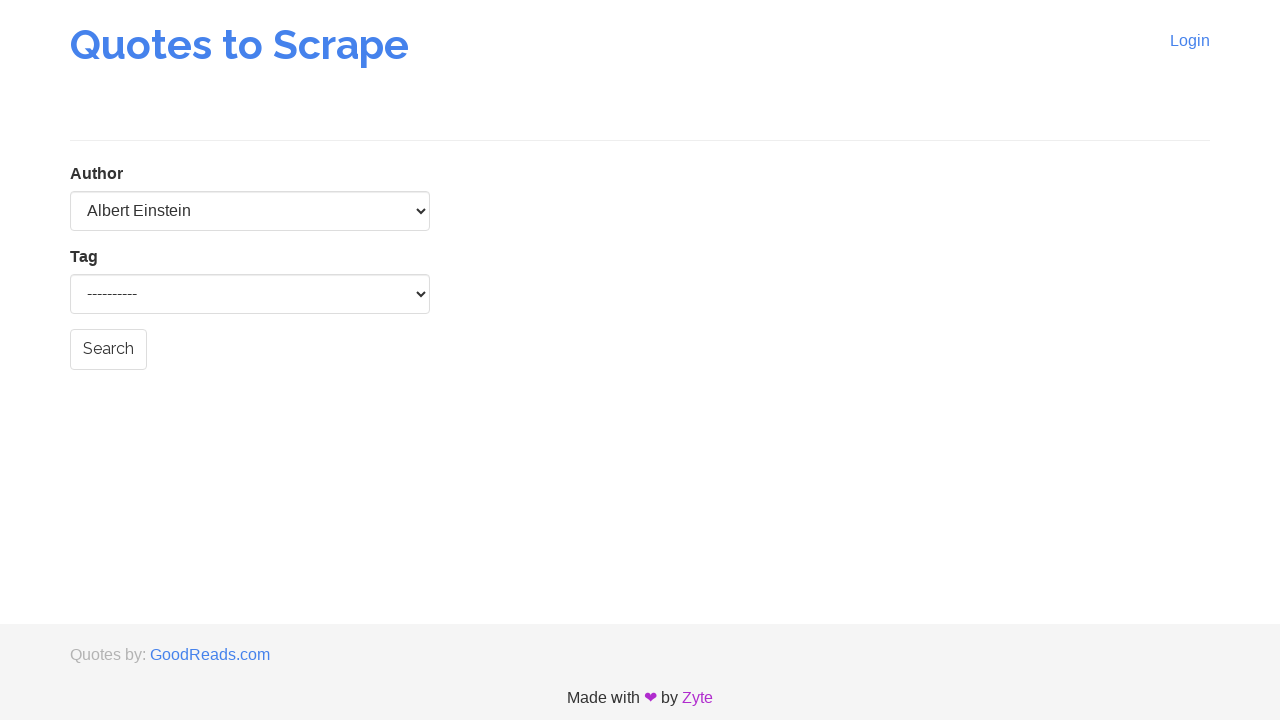

Selected 'inspirational' tag from dropdown on #tag
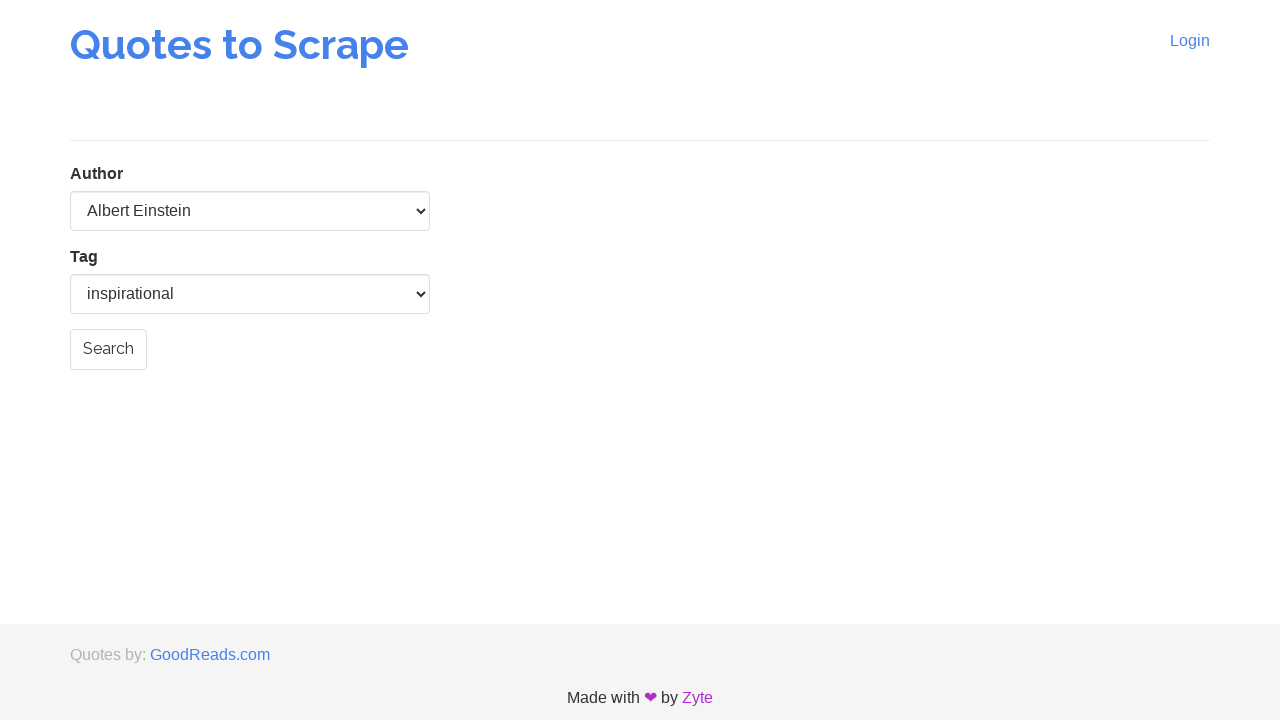

Clicked Search button to execute quote search at (108, 349) on input.btn.btn-default
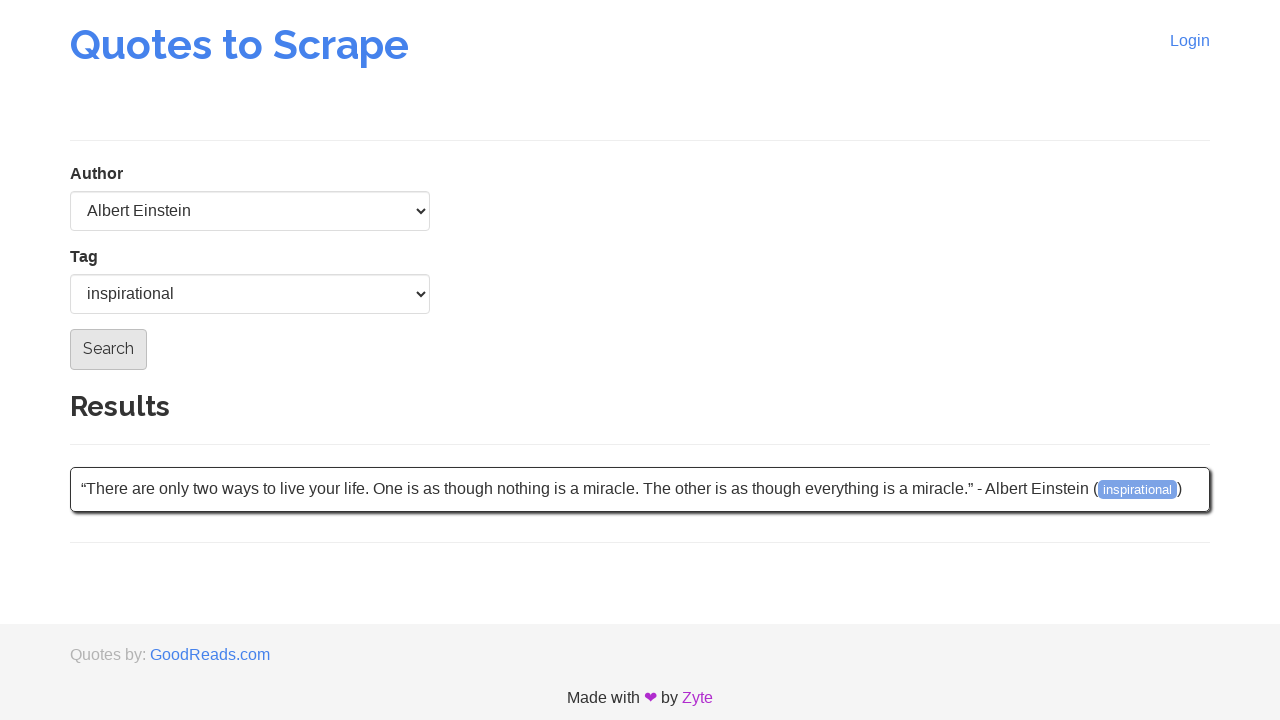

Quote search results loaded and displayed
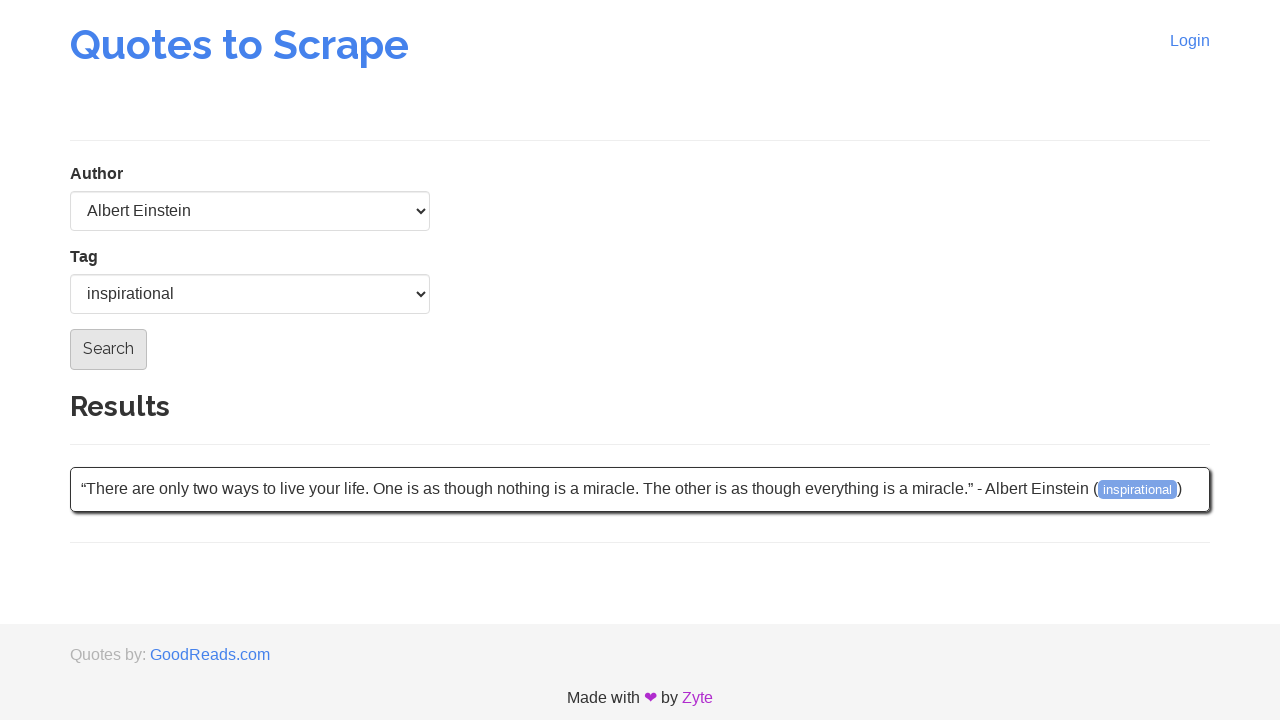

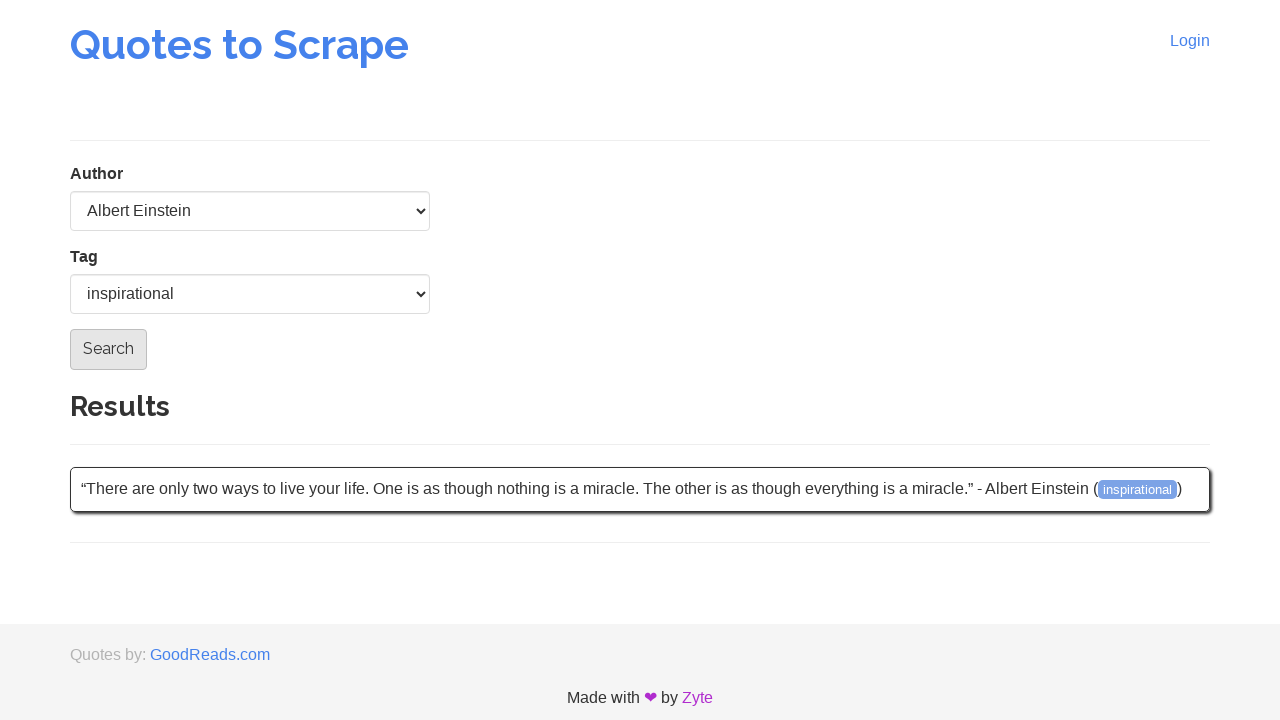